Tests checkout and confirmation pages load with simulated slow network headers

Starting URL: https://testathon.live/checkout

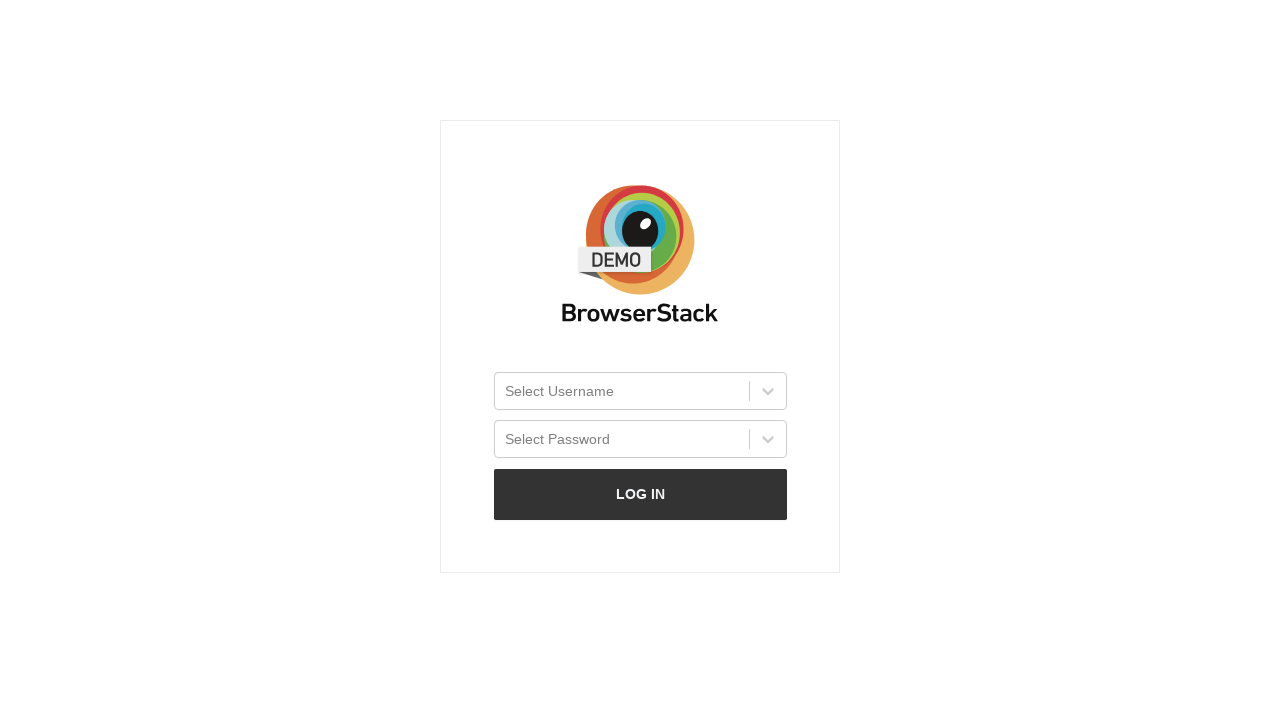

Waited for initial page load with networkidle state
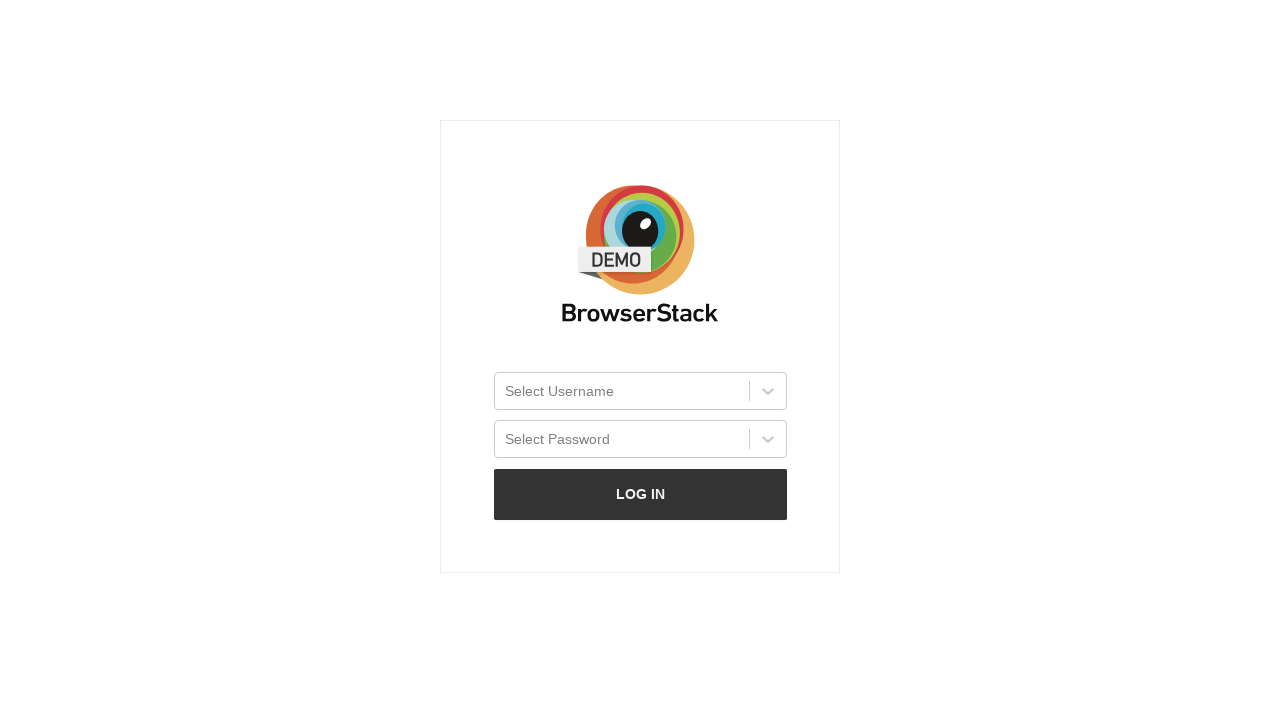

Set slow network simulation header
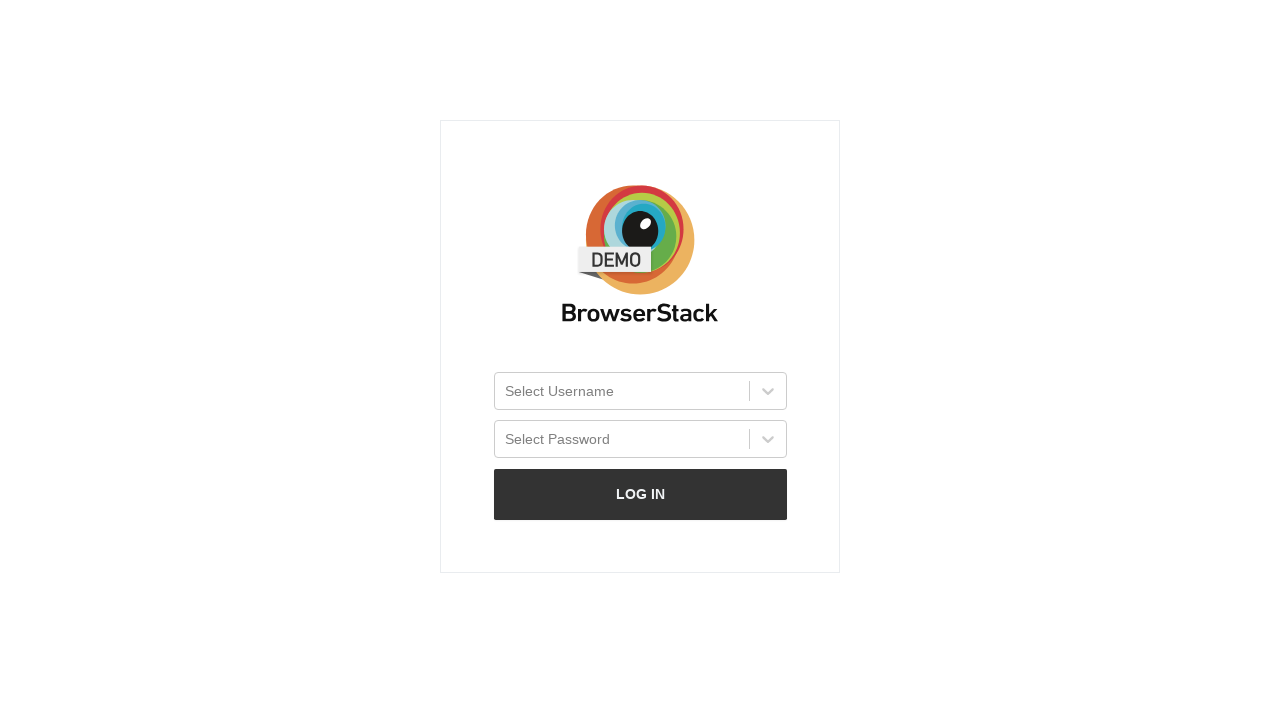

Navigated to checkout page
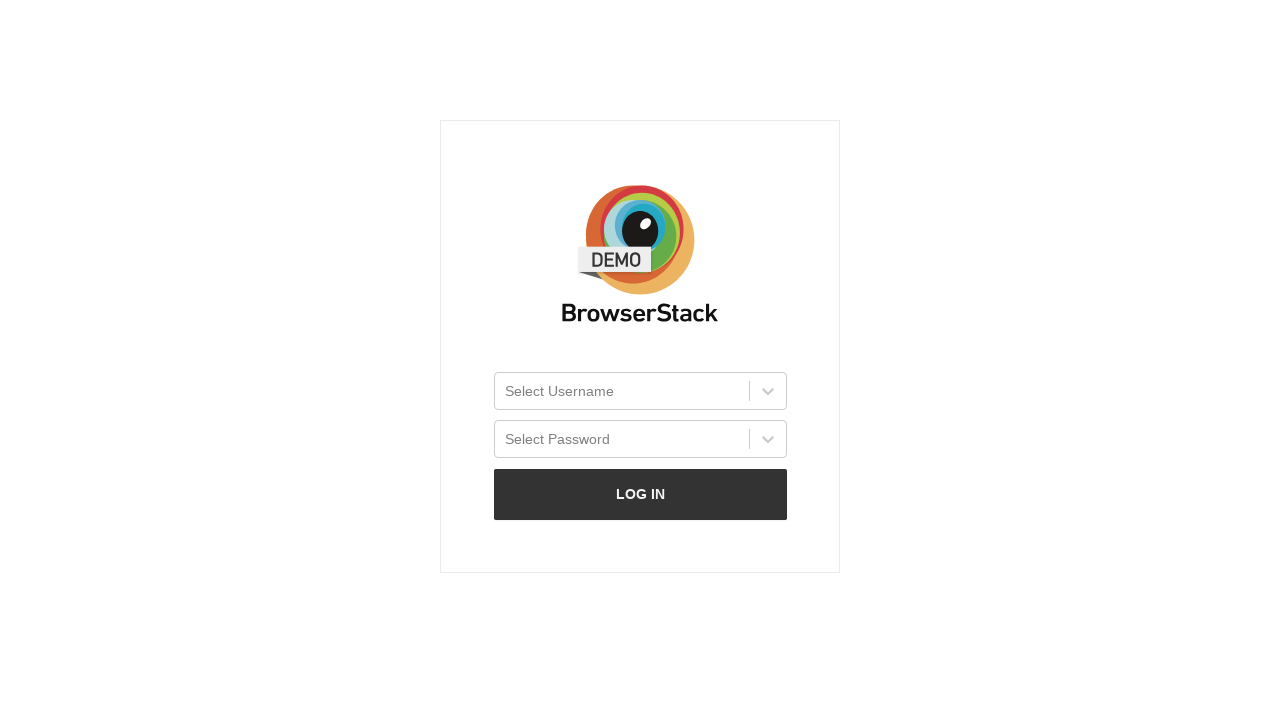

Checkout page loaded and root element found
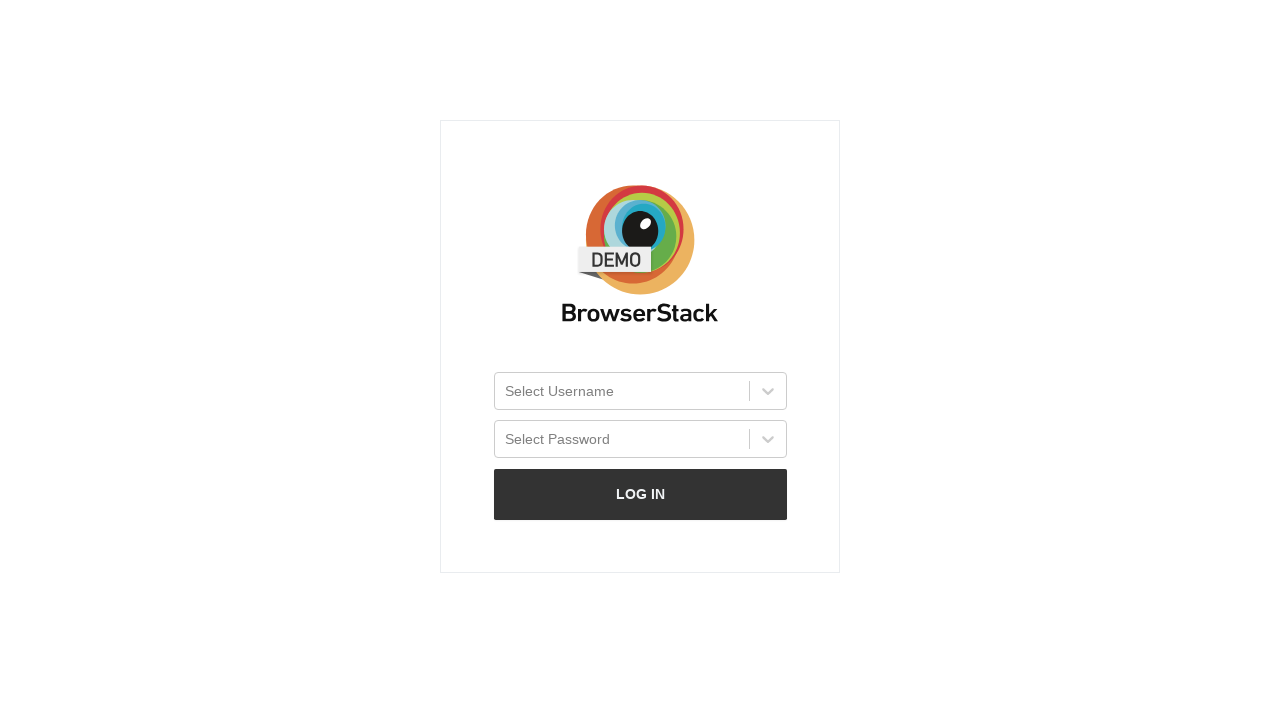

Navigated to confirmation page
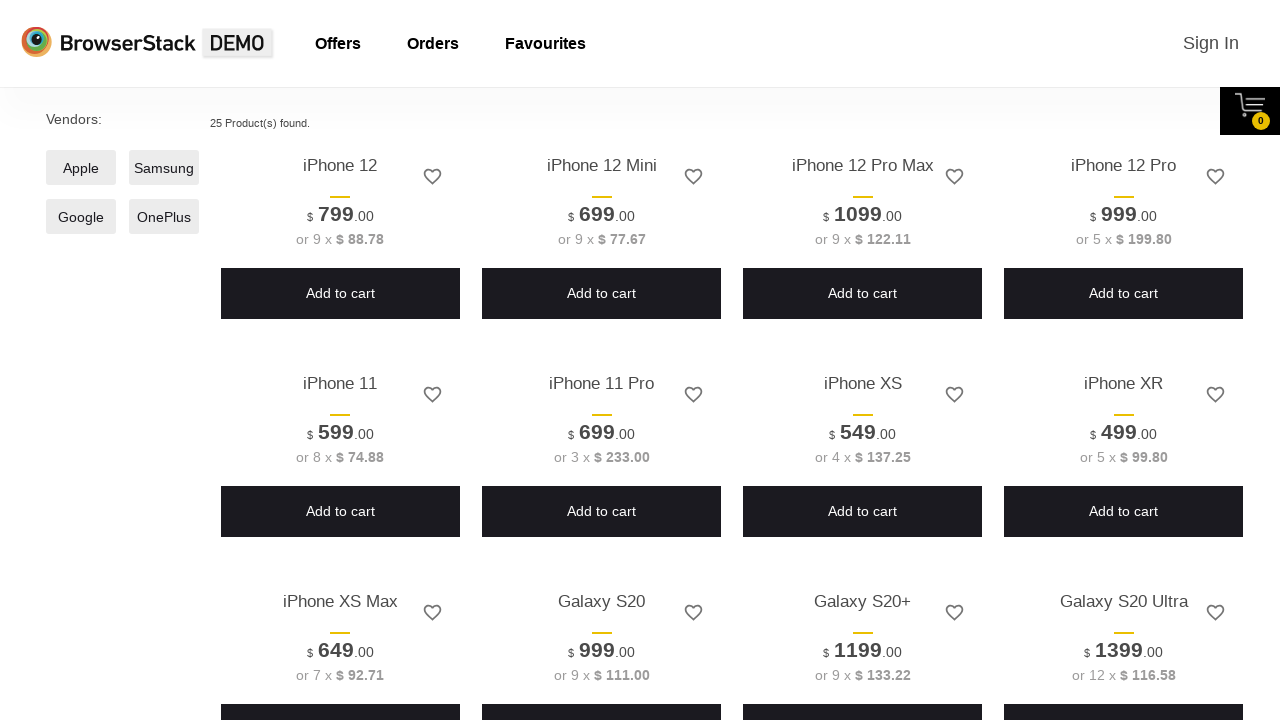

Confirmation page loaded and root element found
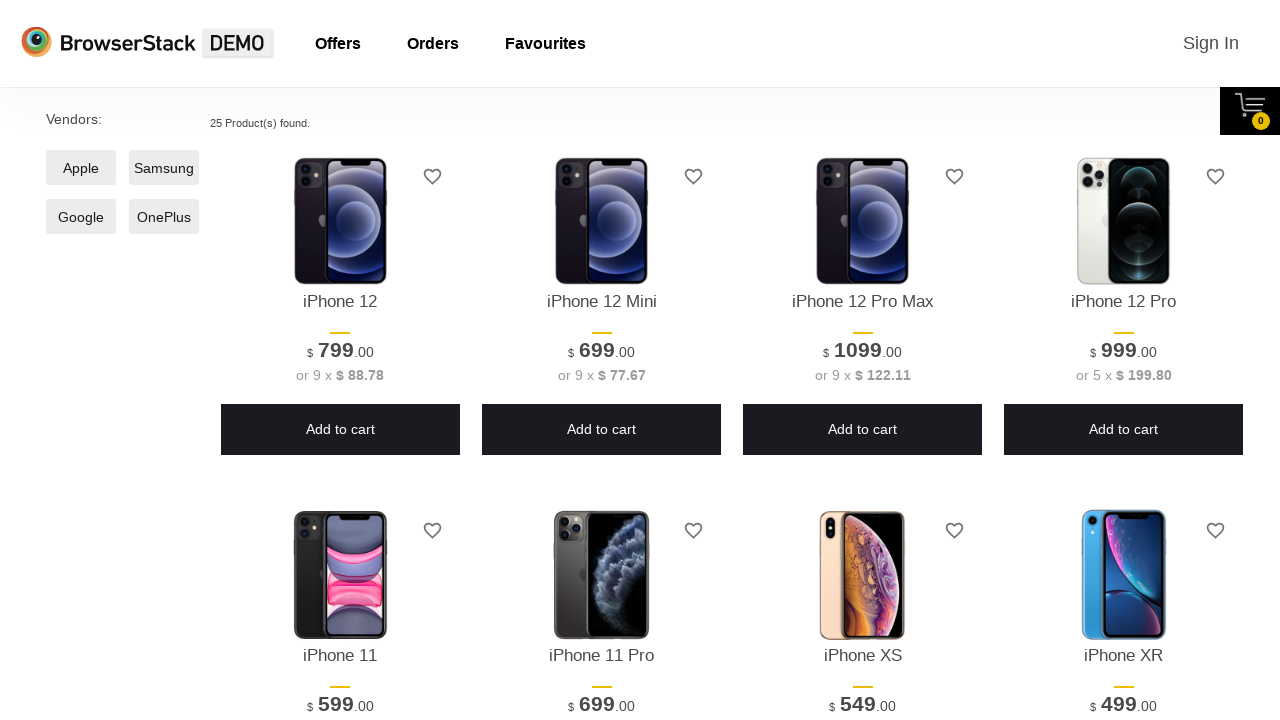

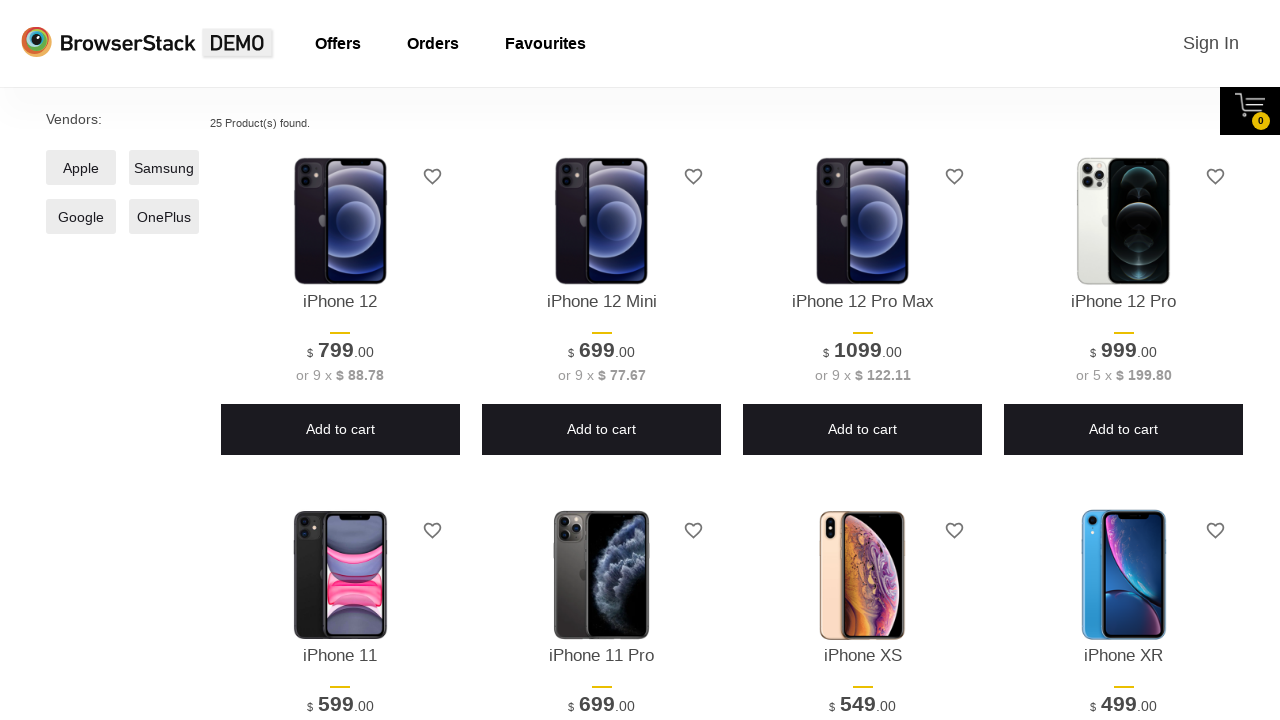